Tests various button interactions on the Leafground practice site including clicking buttons, checking if buttons are enabled, getting element positions, colors, and dimensions

Starting URL: https://leafground.com/button.xhtml

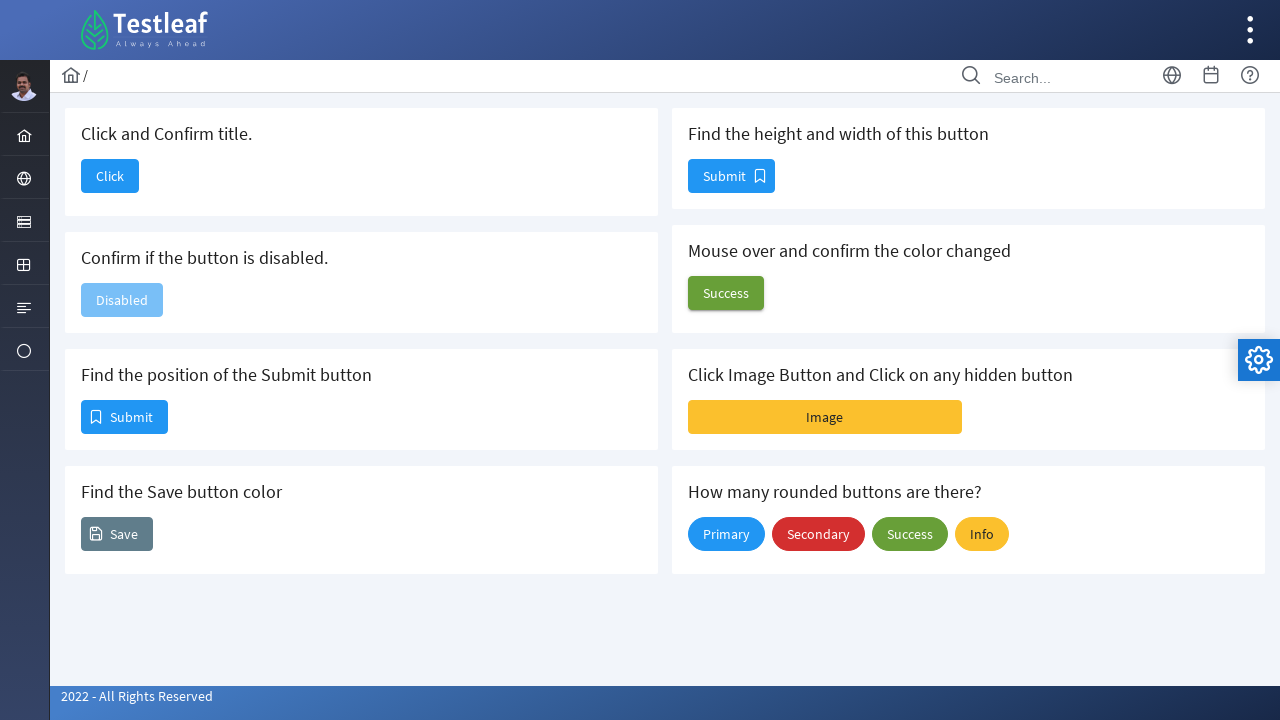

Clicked the 'Click' button at (110, 176) on xpath=//span[text()='Click']
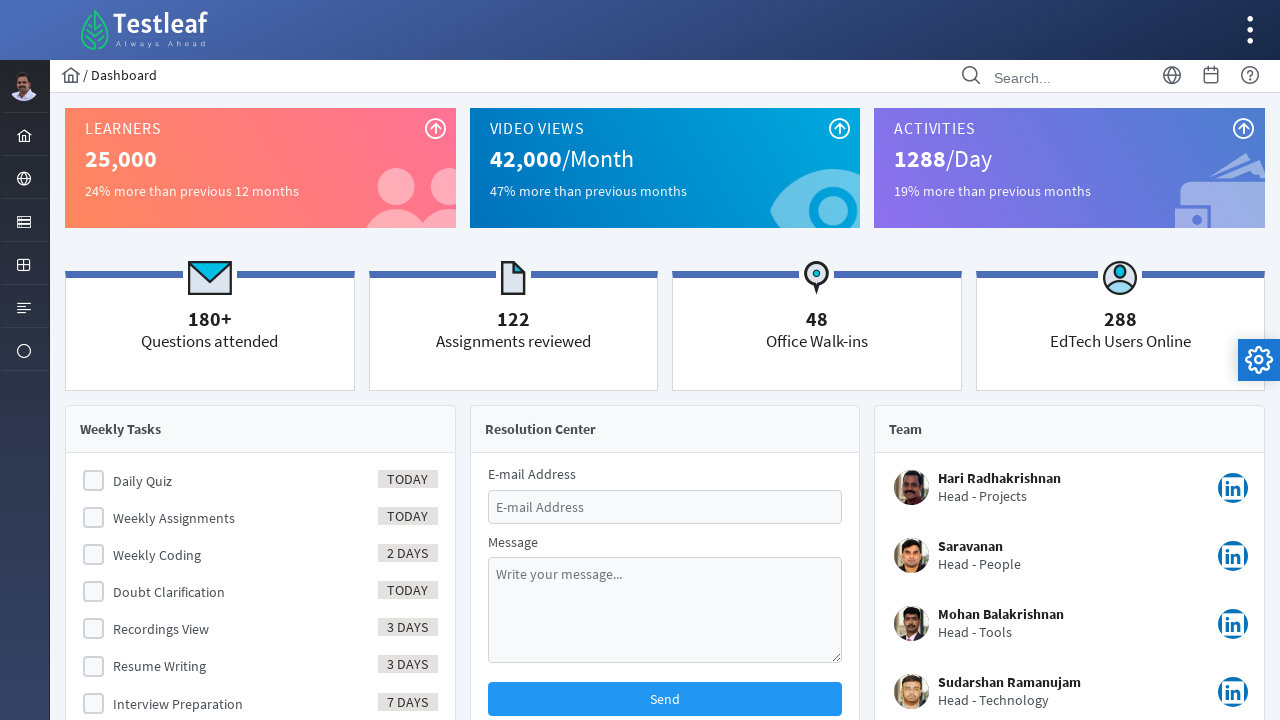

Waited for page load state
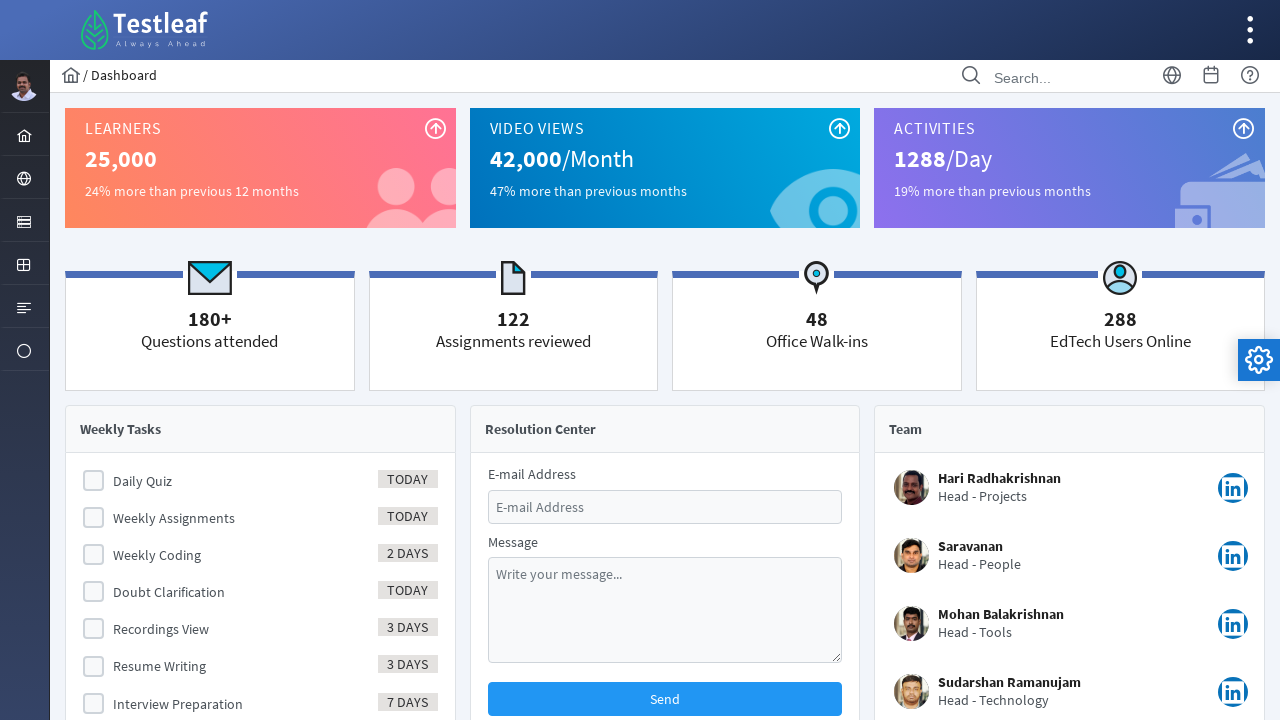

Verified navigation to Dashboard page
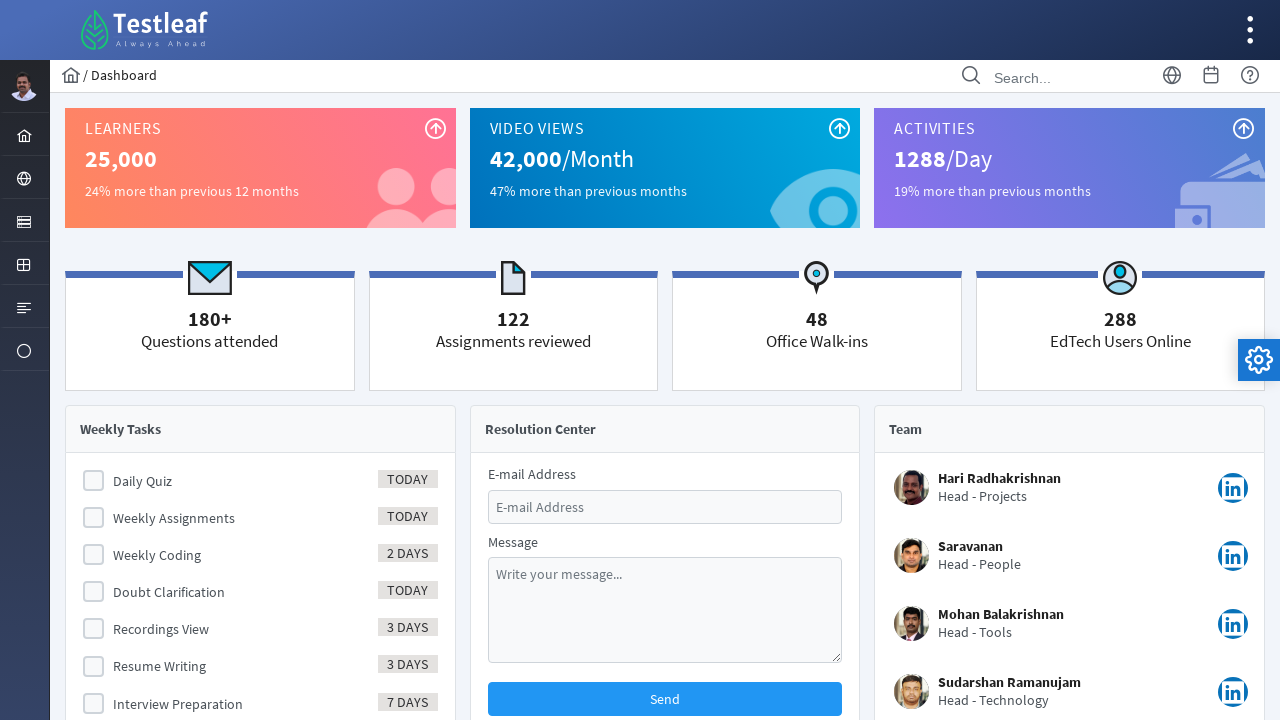

Navigated back to button practice page
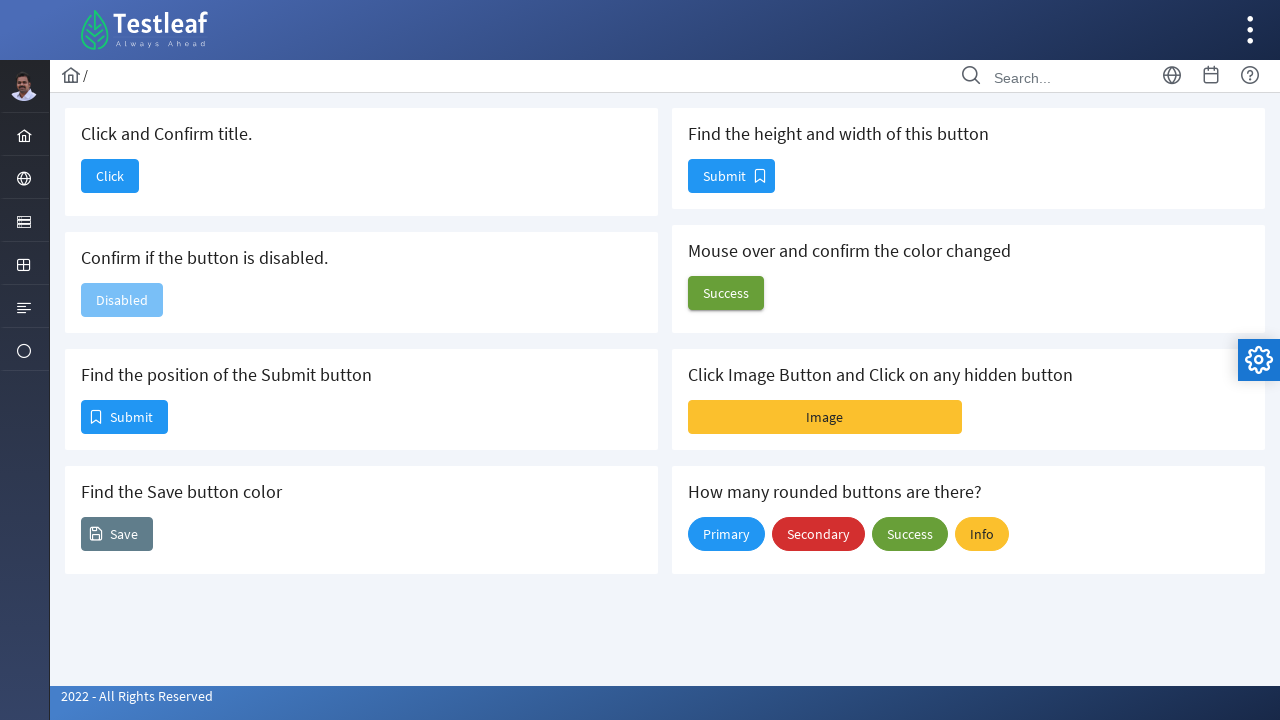

Checked if 'Disabled' button is enabled: False
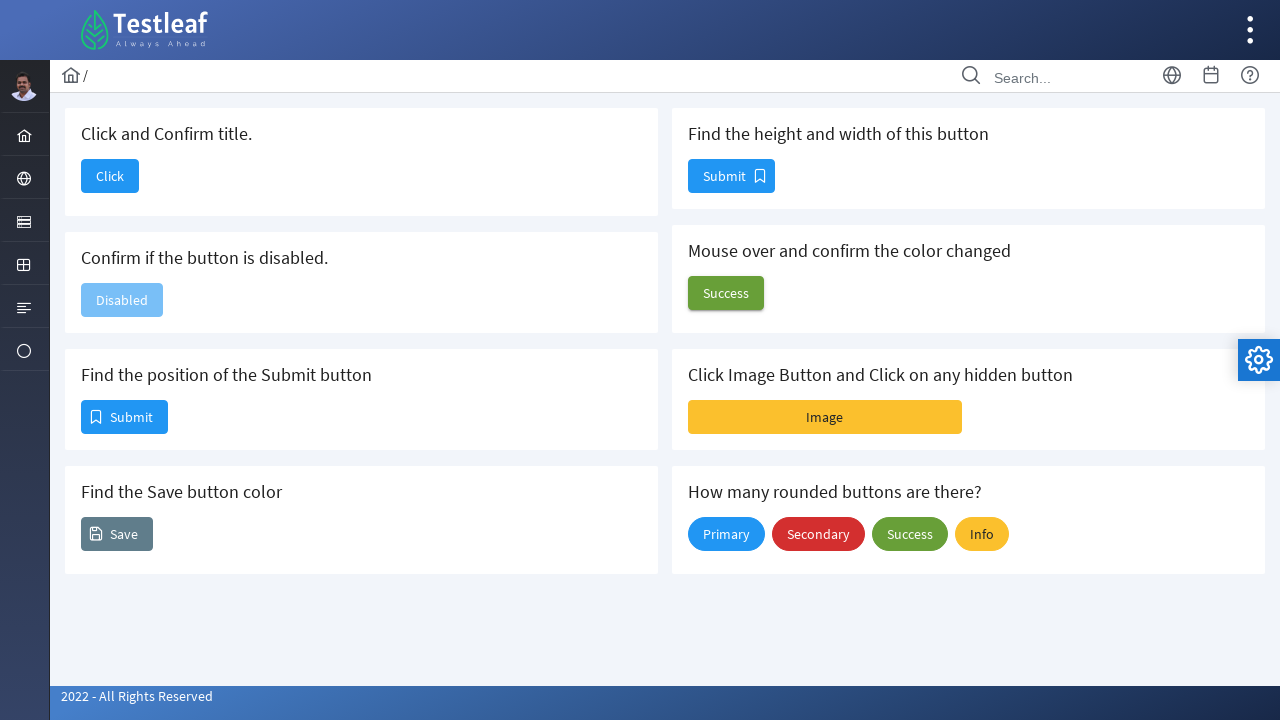

Retrieved position of first 'Submit' button: x=82, y=401
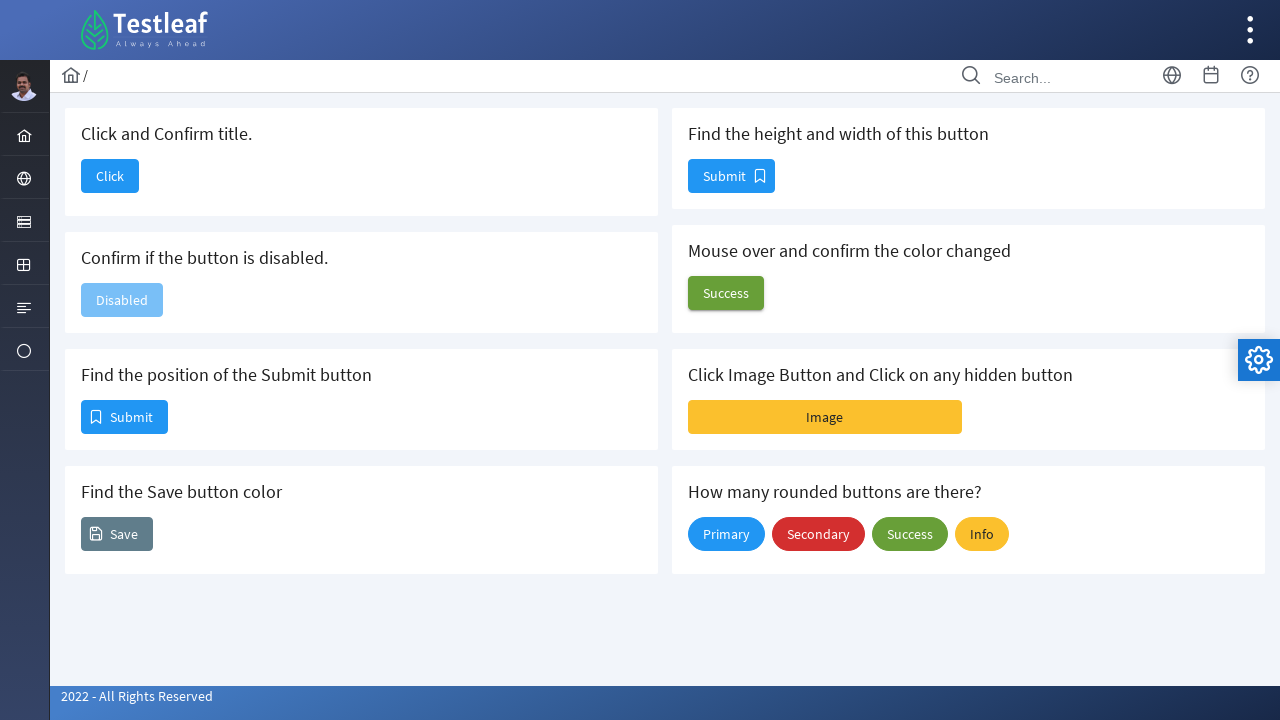

Retrieved background color of 'Save' button: rgb(96, 125, 139)
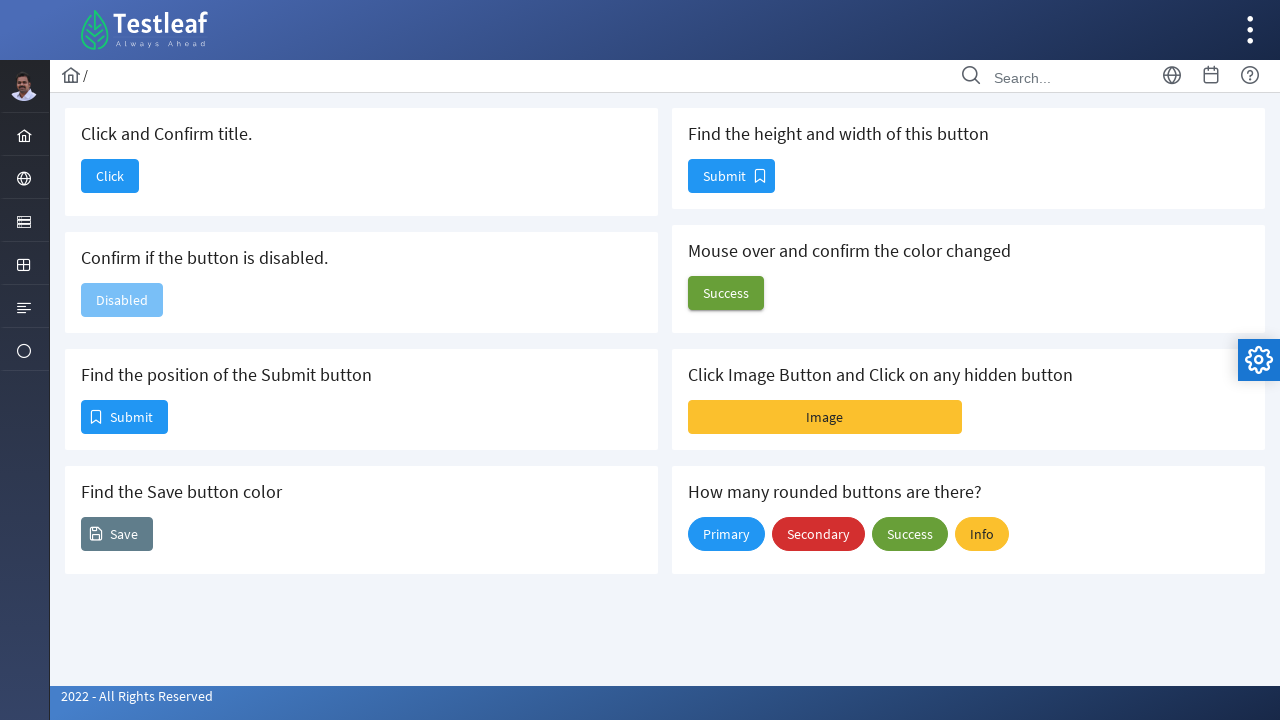

Retrieved dimensions of second 'Submit' button: height=34, width=87
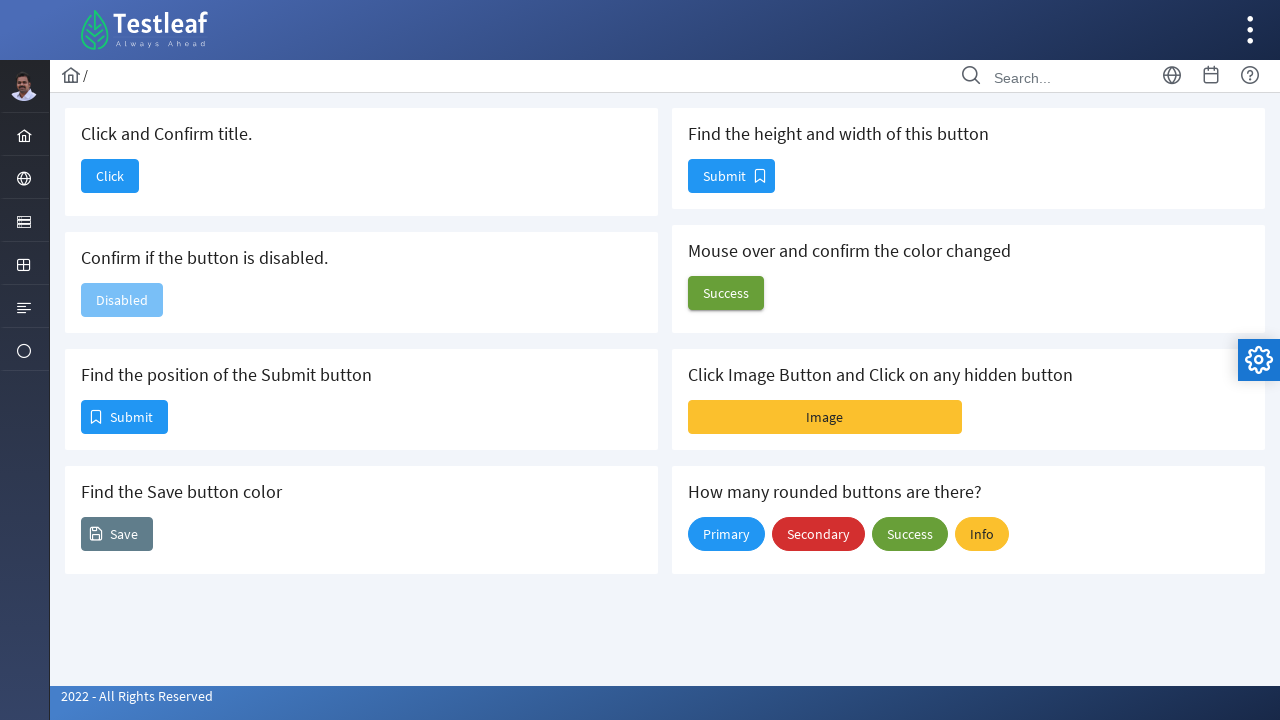

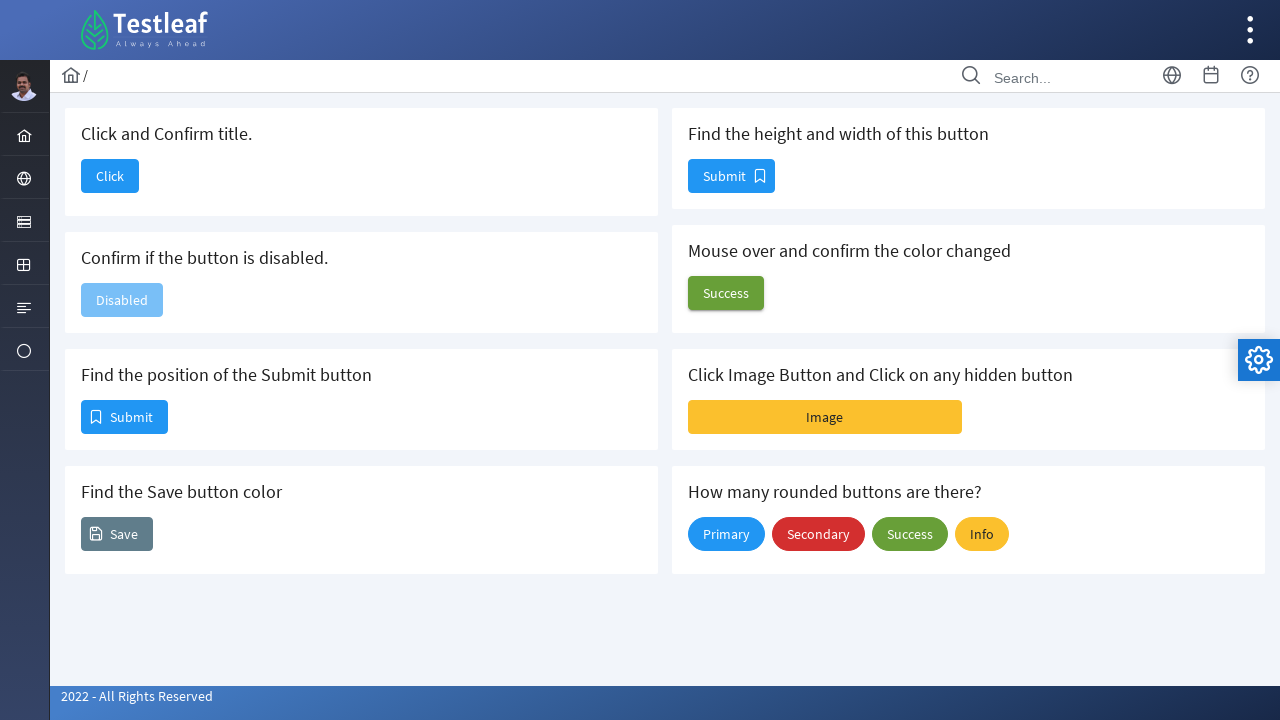